Navigates to the Voot activation page and waits for it to load.

Starting URL: https://www.voot.com/activate

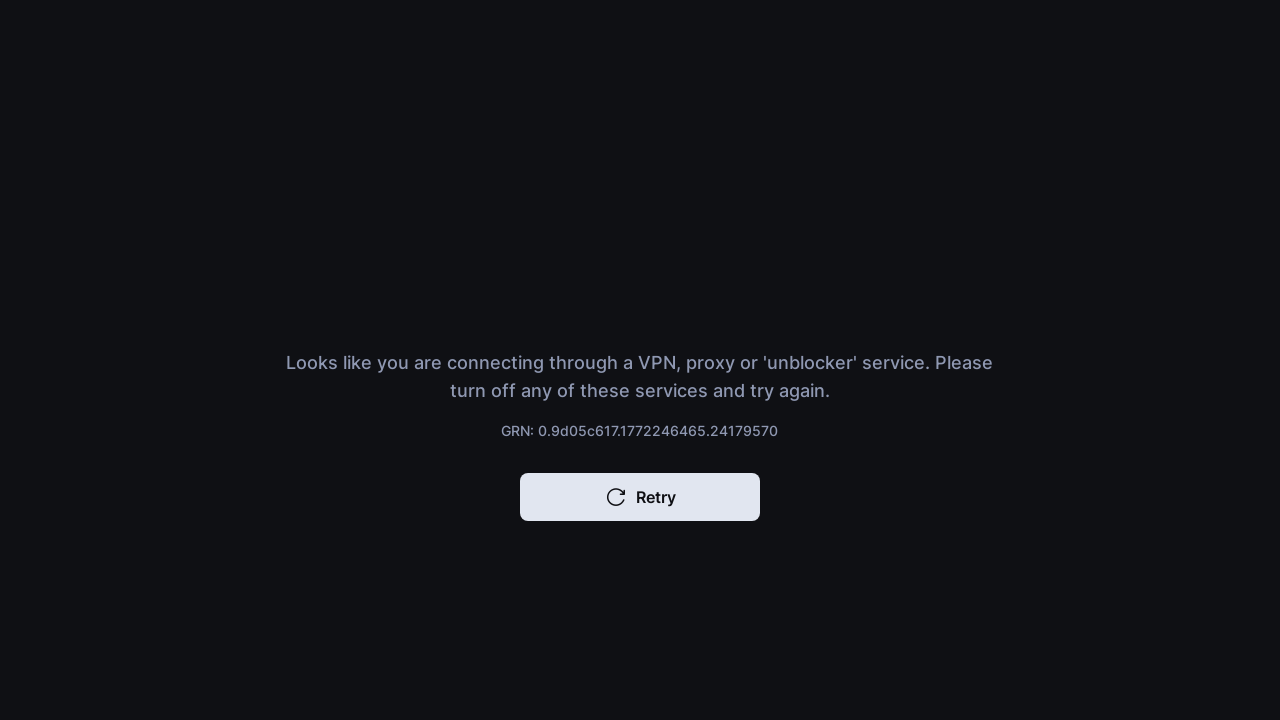

Navigated to Voot activation page
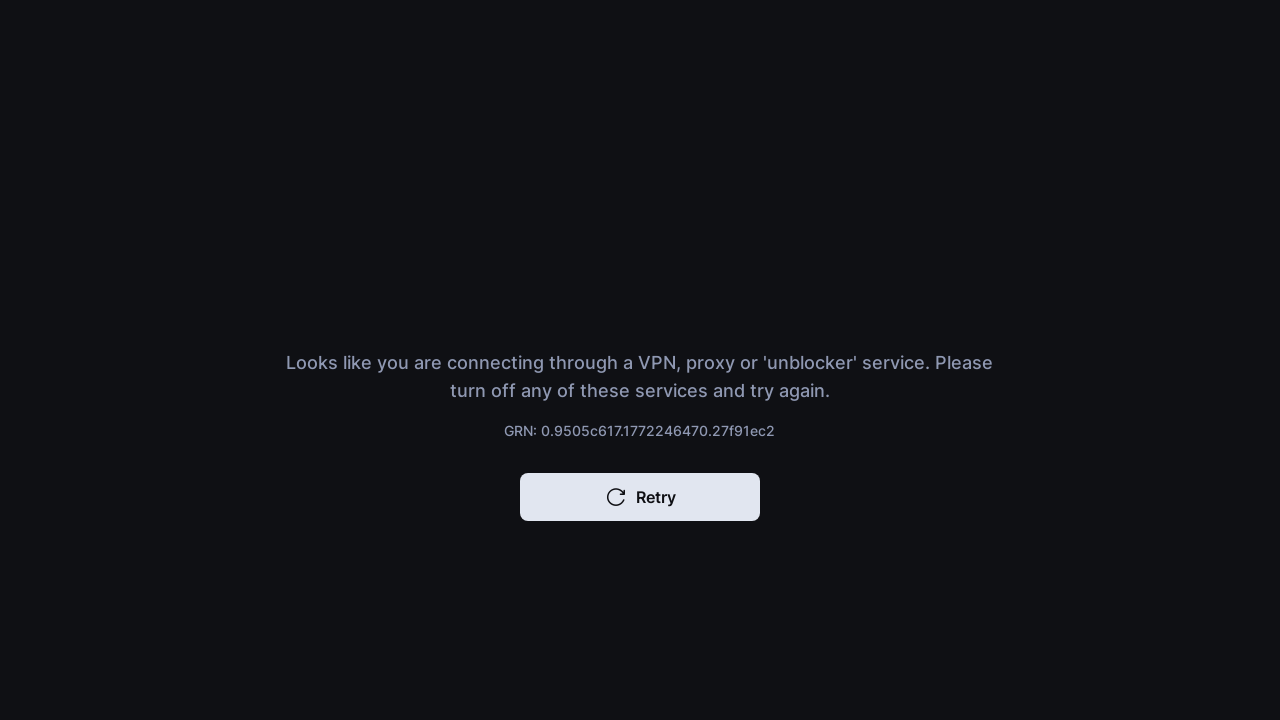

Page DOM content fully loaded
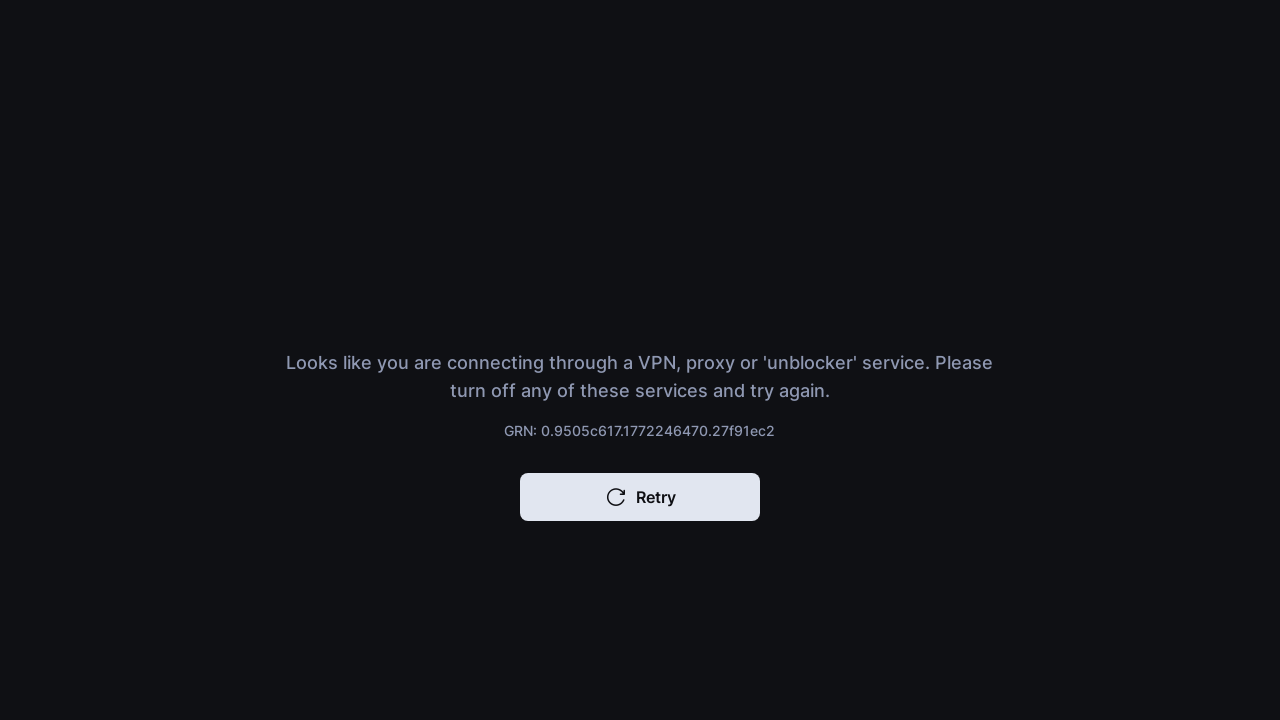

Waited 5 seconds for page content to be visible
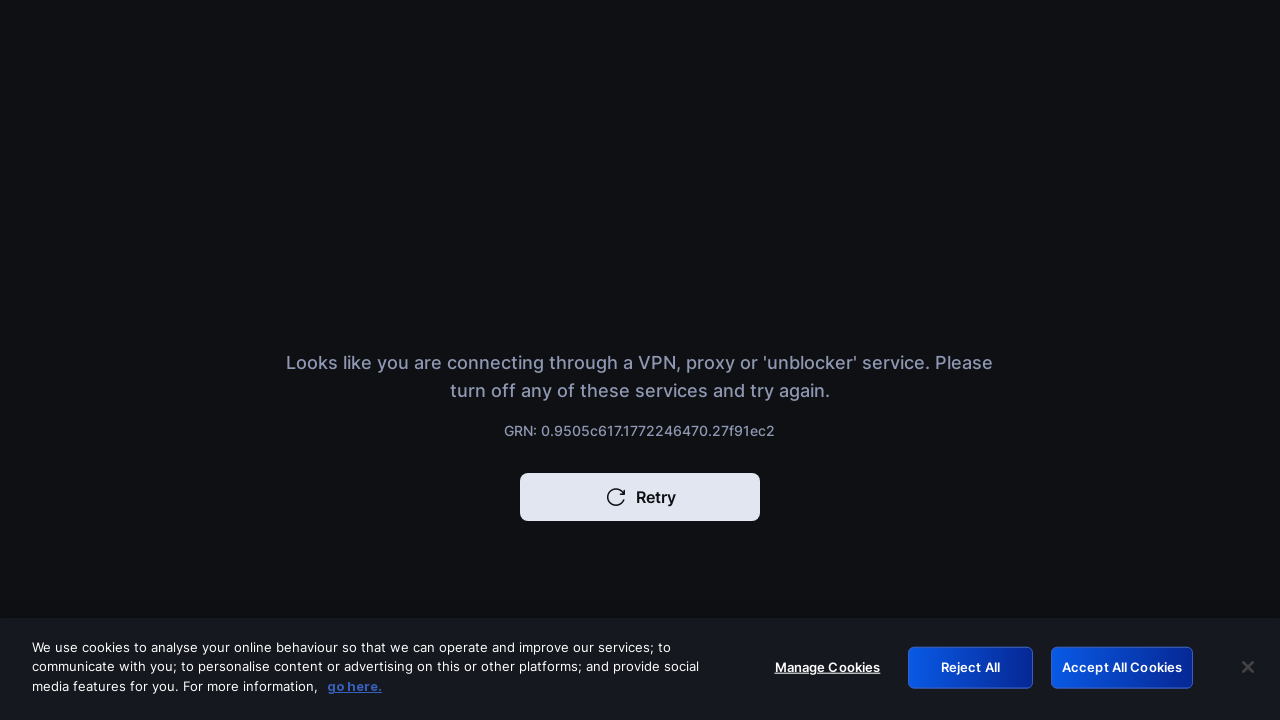

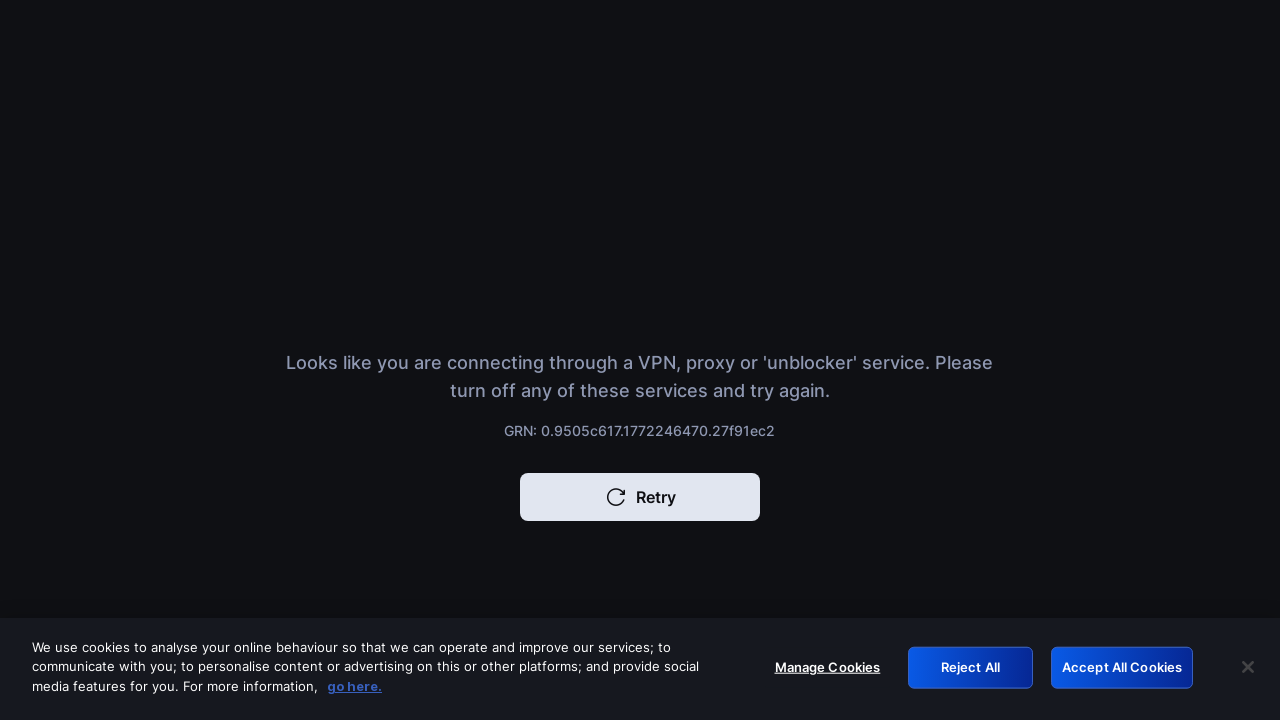